Tests various alert handling scenarios including alerts with text input and confirmation dialogs with OK/Cancel options

Starting URL: https://demo.automationtesting.in/Alerts.html

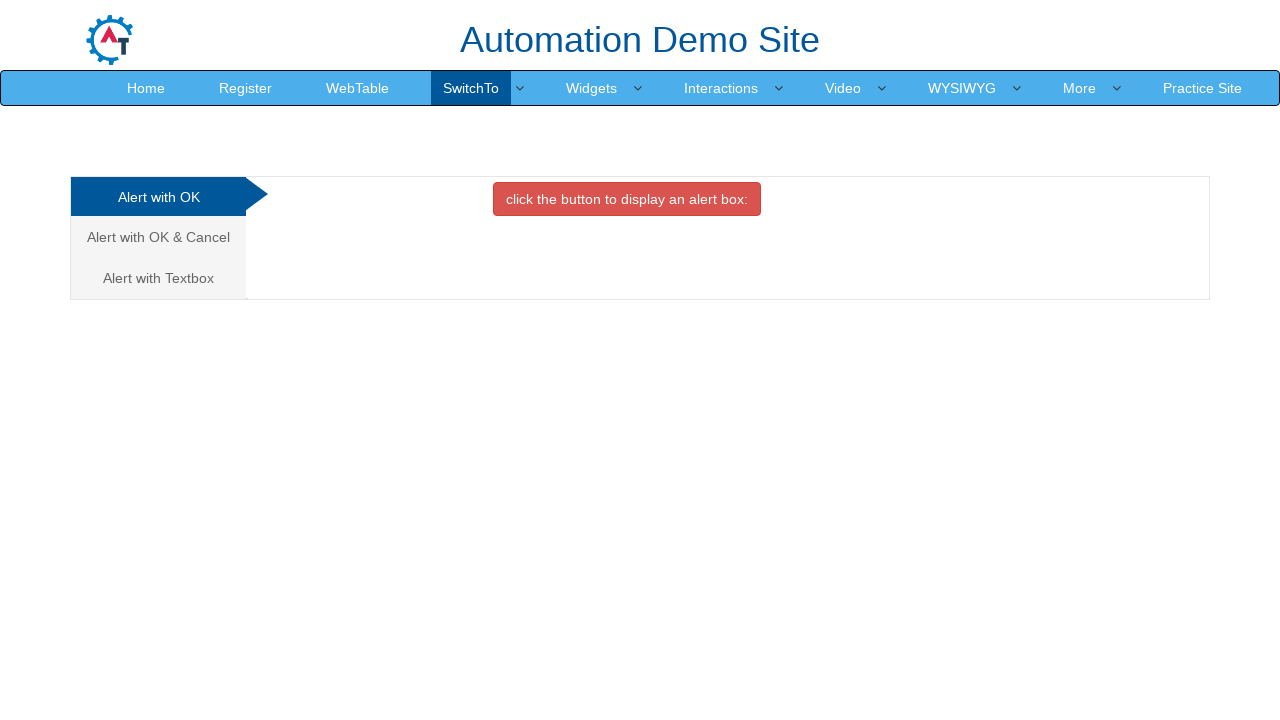

Clicked on 'Alert with Textbox' tab at (158, 278) on text=Alert with Textbox
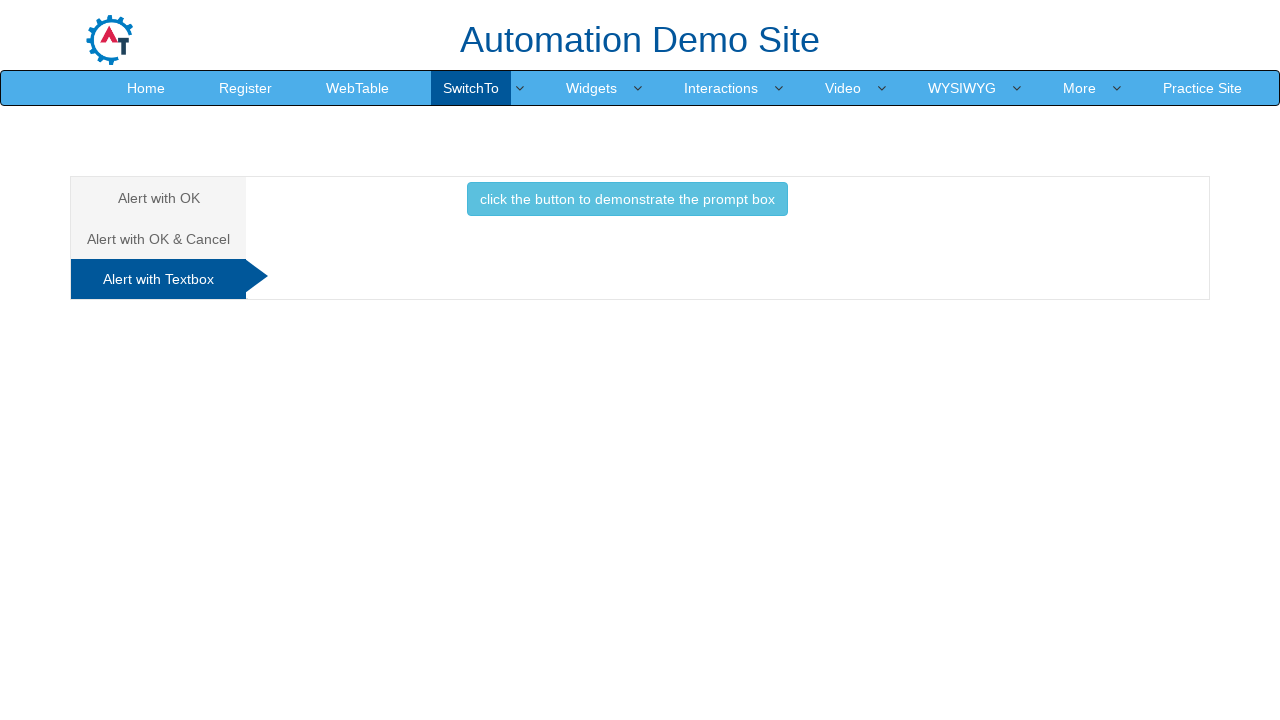

Clicked demonstrate button to trigger prompt alert at (627, 199) on xpath=//*[@id="Textbox"]/button
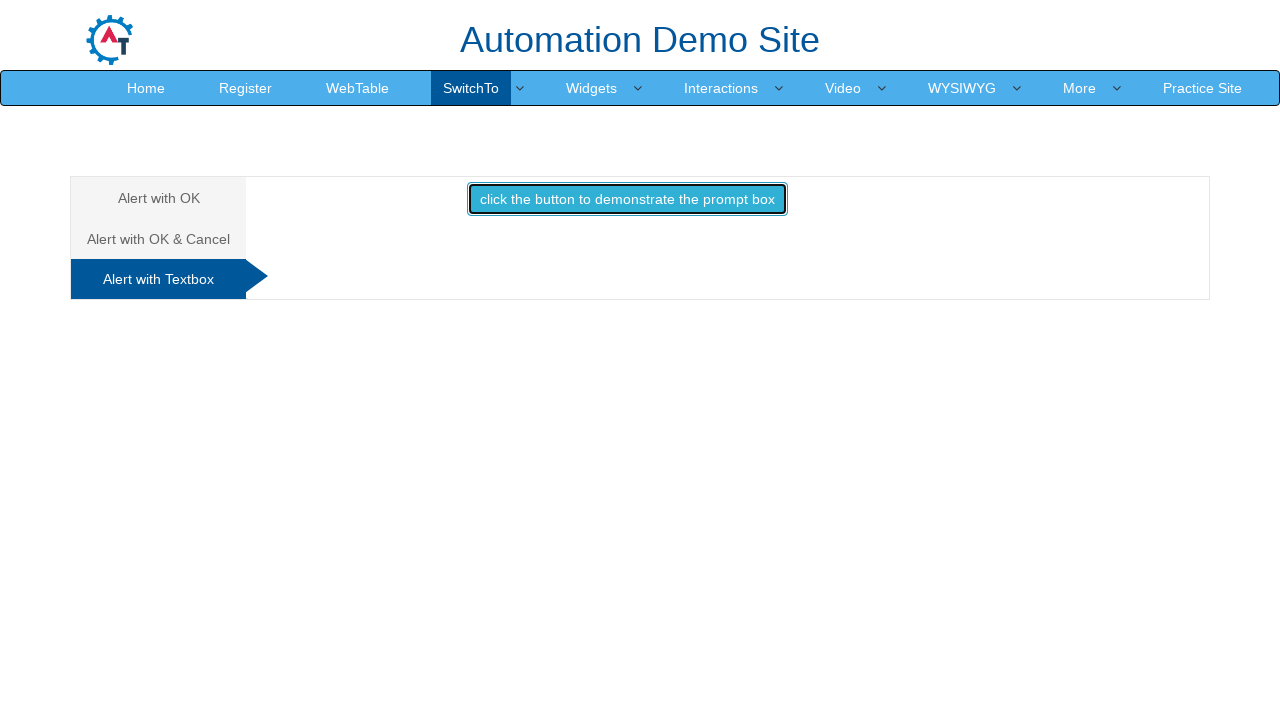

Handled prompt alert by accepting with name 'Jackie'
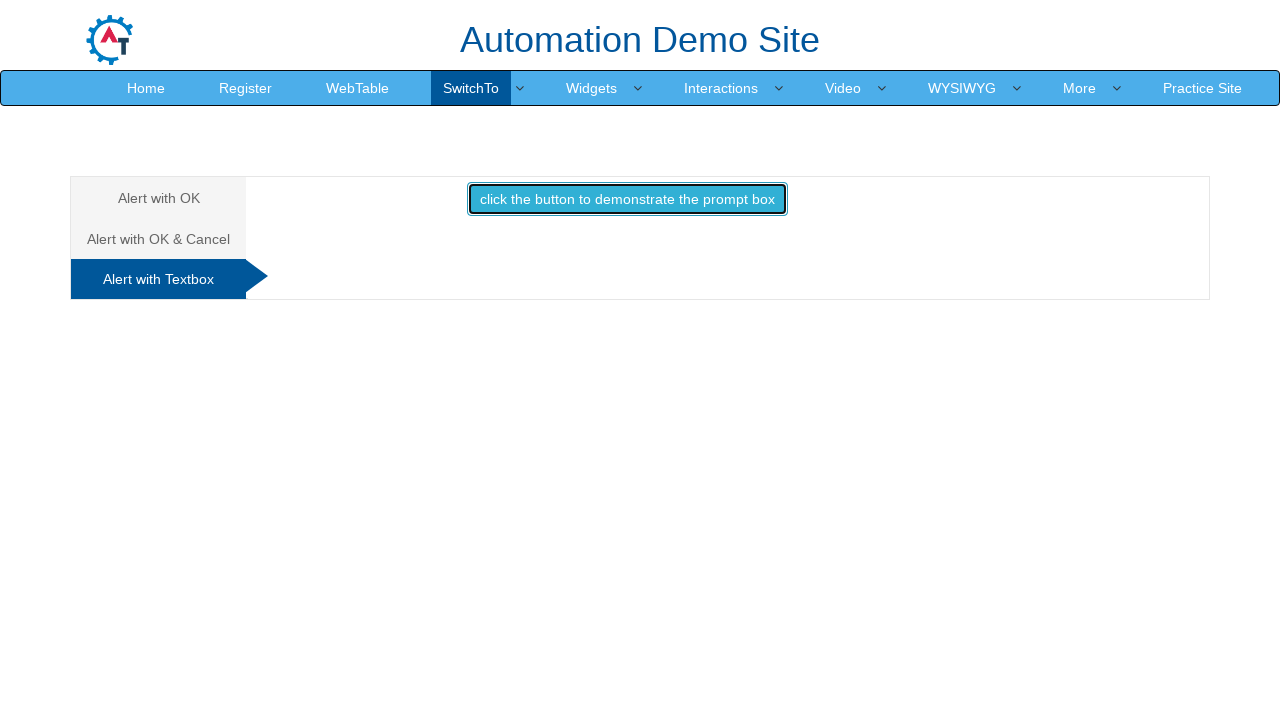

Clicked on 'Alert with OK & Cancel' tab at (158, 239) on xpath=/html/body/div[1]/div/div/div/div[1]/ul/li[2]/a
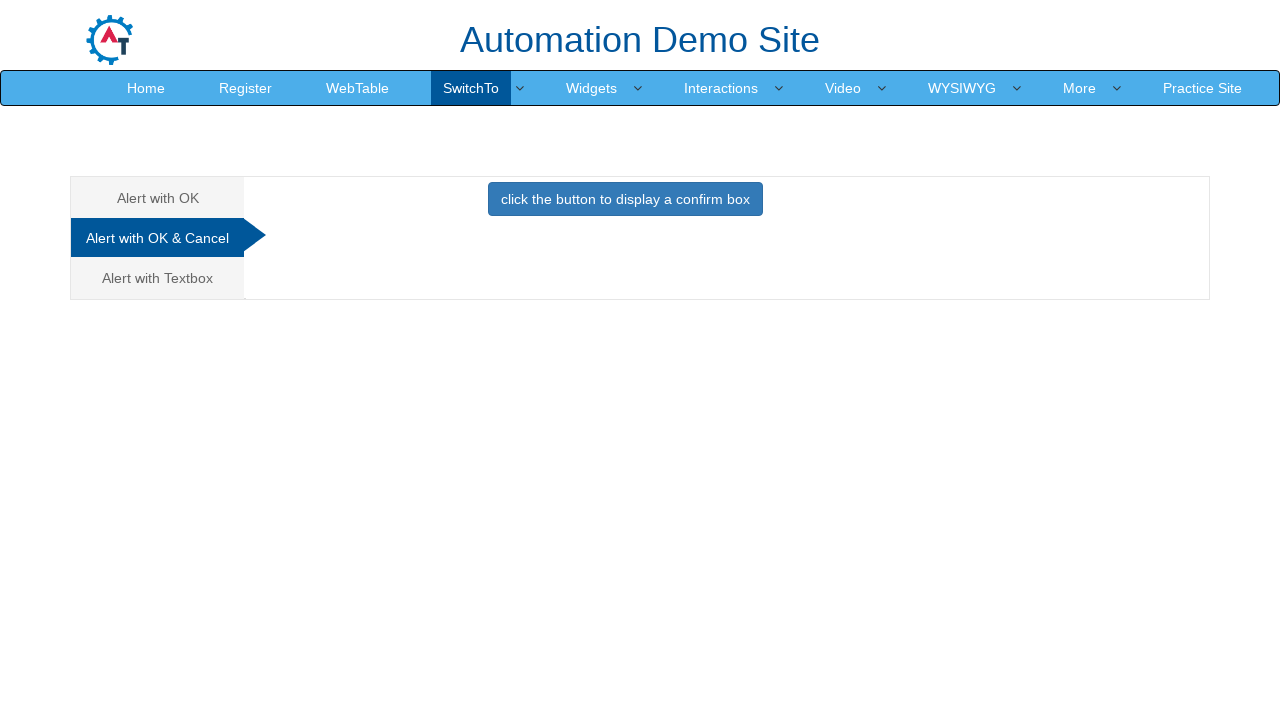

Clicked display alert button at (625, 199) on xpath=//*[@id="CancelTab"]/button
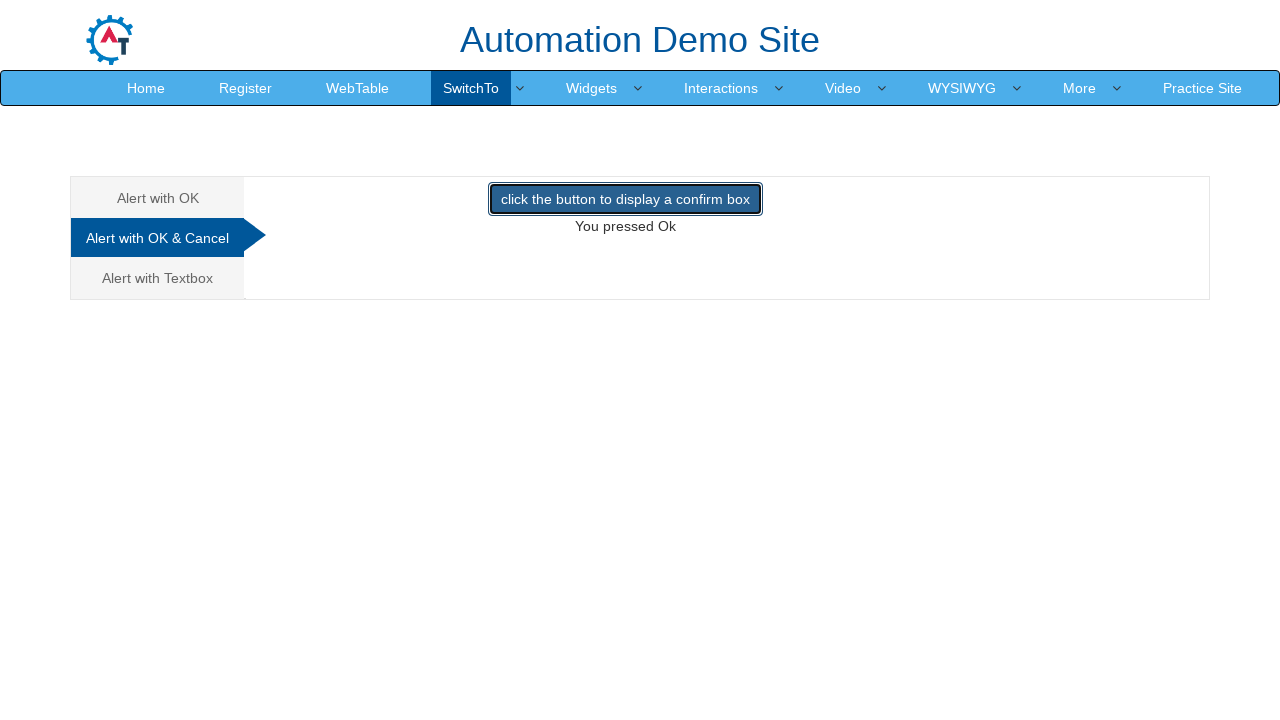

Set up confirmation dialog handler to accept if message contains 'Press a Button'
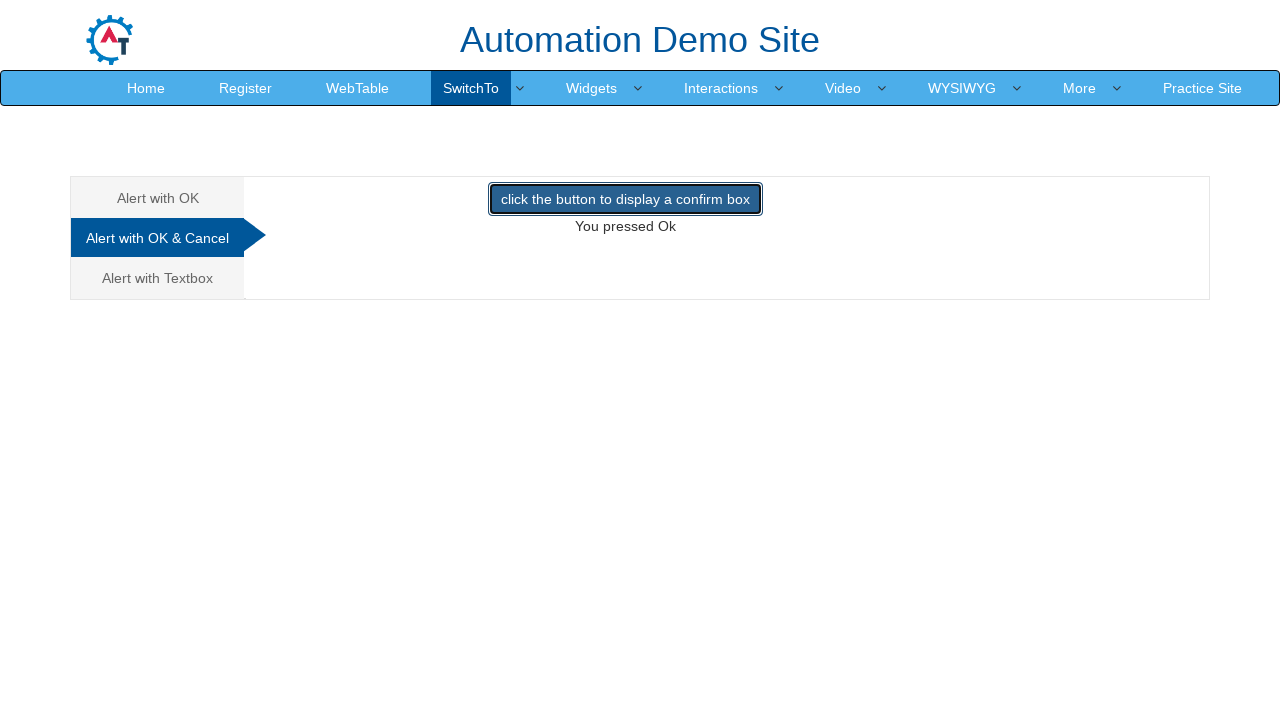

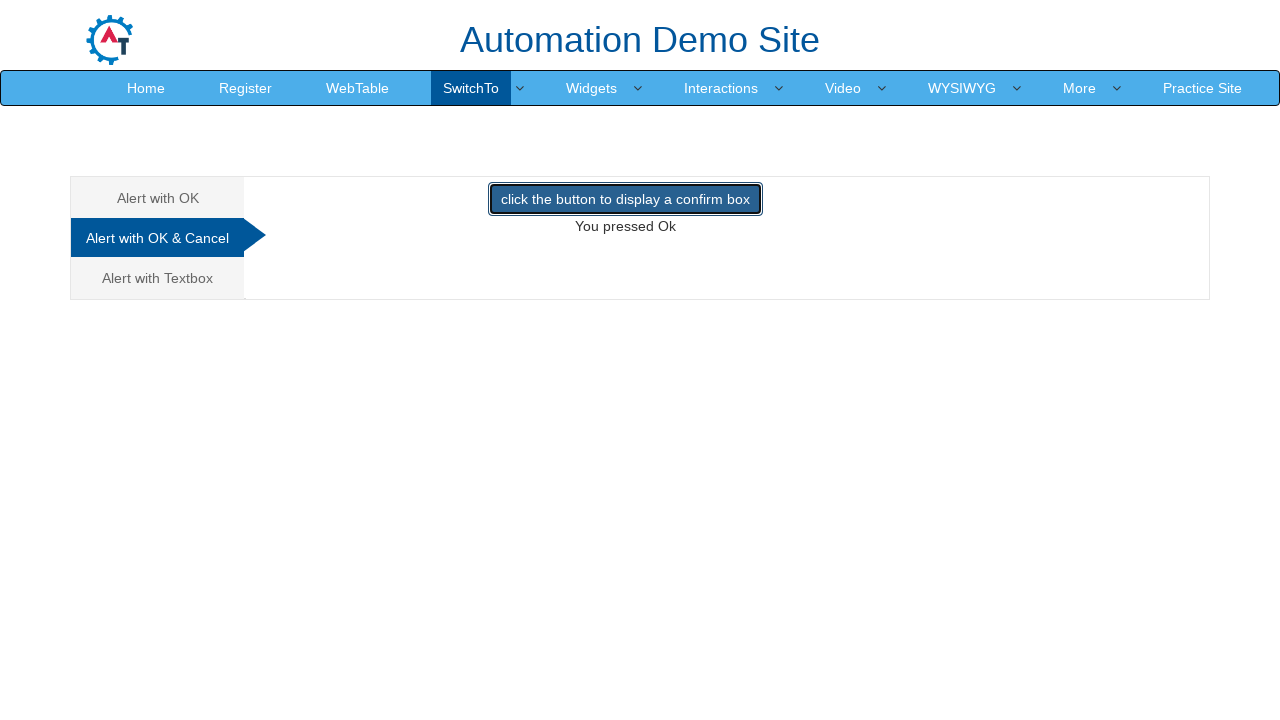